Navigates to the OrangeHRM login page and verifies that the username hint text is displayed on the page

Starting URL: https://opensource-demo.orangehrmlive.com/web/index.php/auth/login

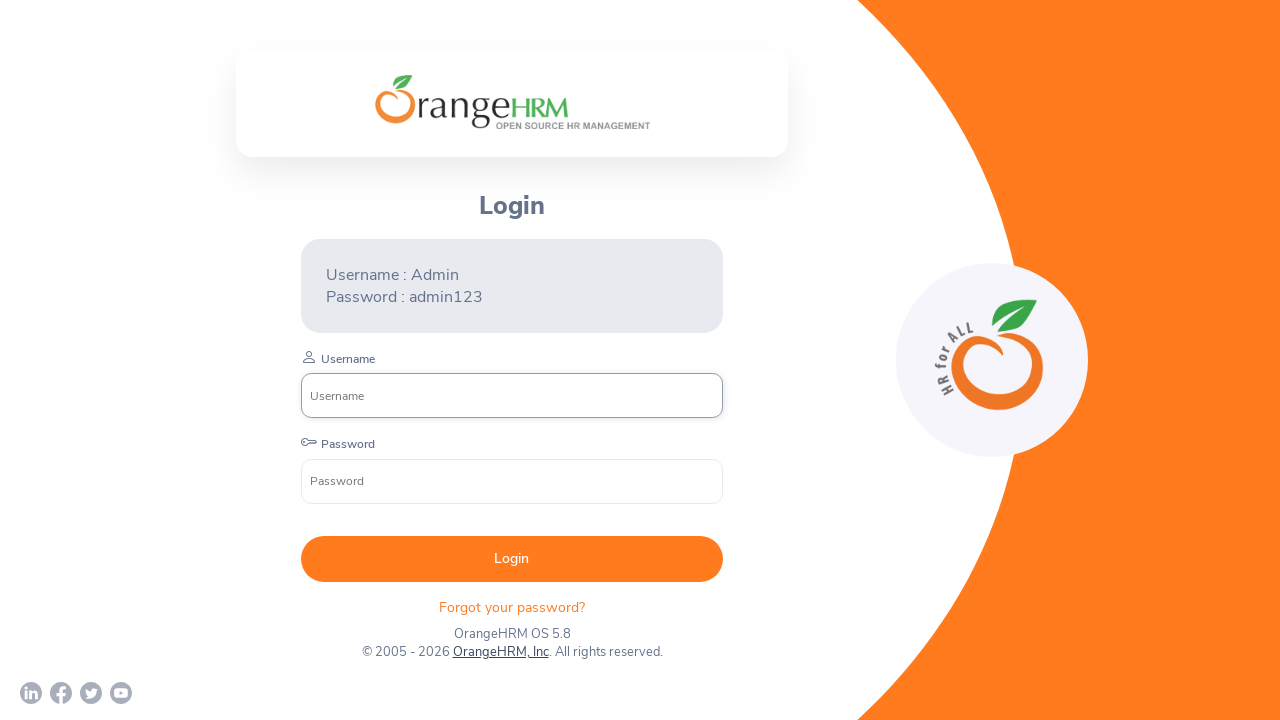

Navigated to OrangeHRM login page
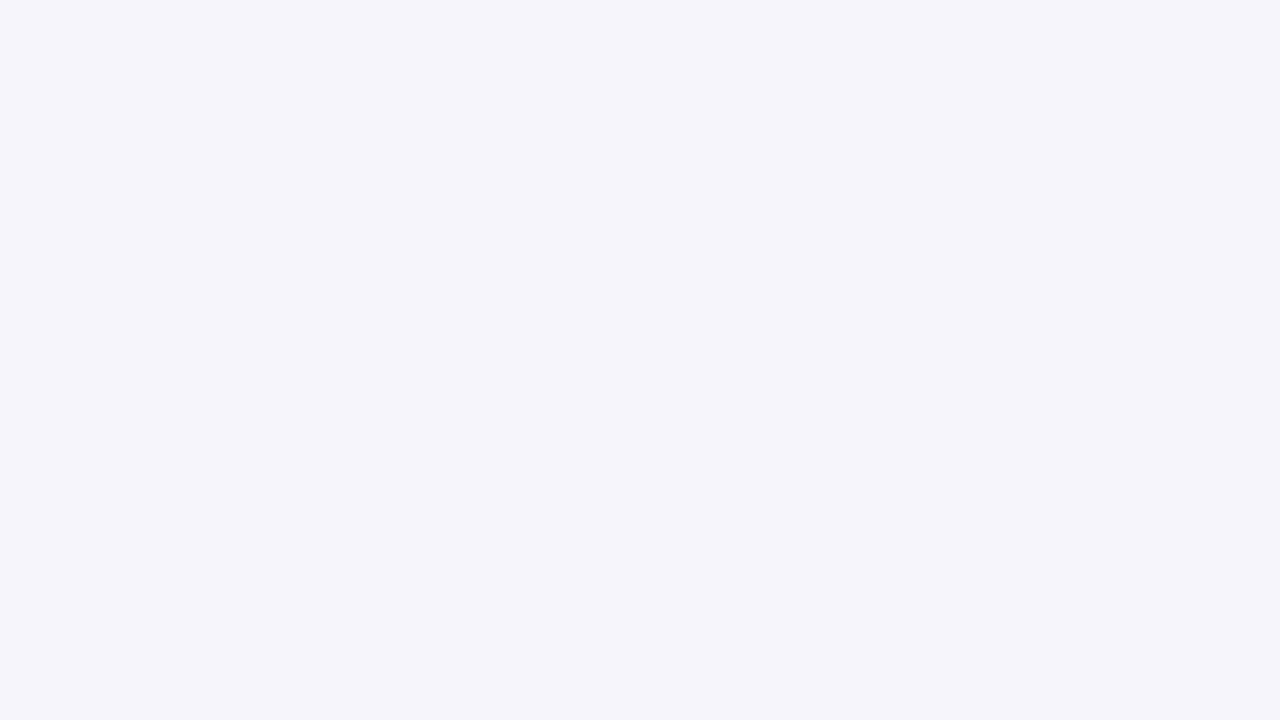

Retrieved username hint text from login page
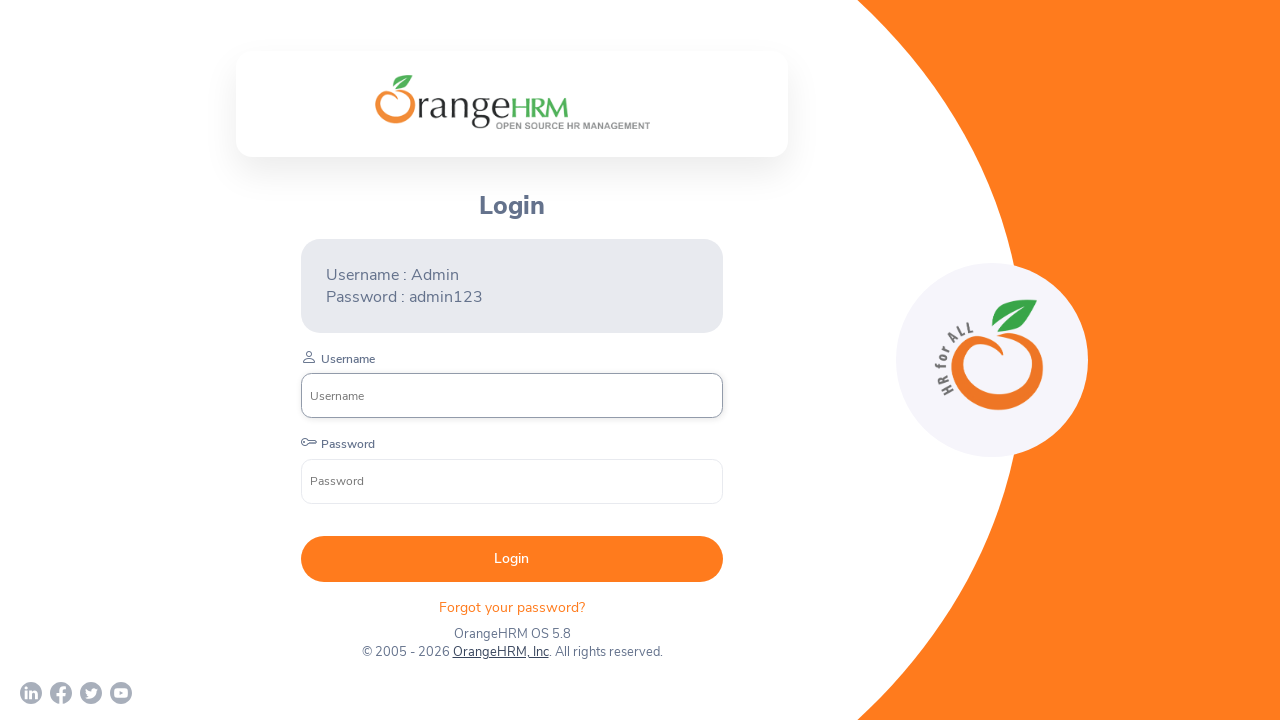

Verified that username hint contains 'Username : Admin'
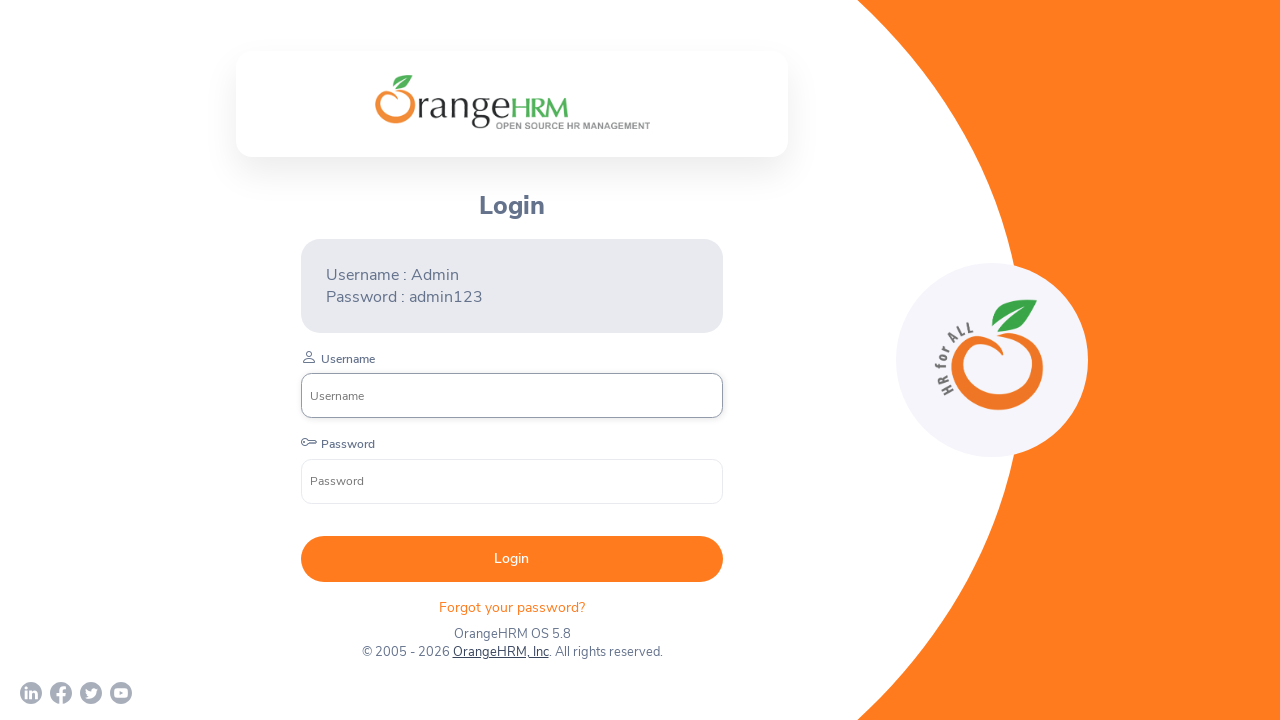

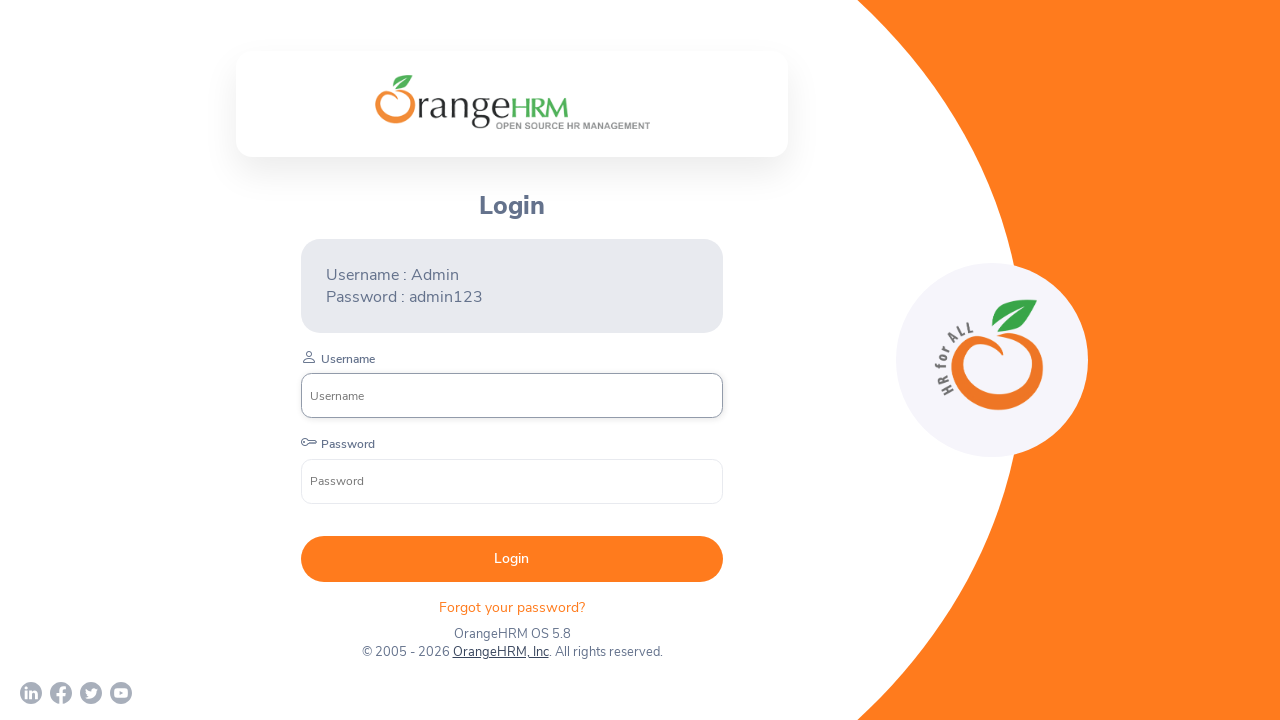